Tests scrolling to a popup link element on a blog page by getting the element's location and scrolling to it using JavaScript

Starting URL: http://omayo.blogspot.com/

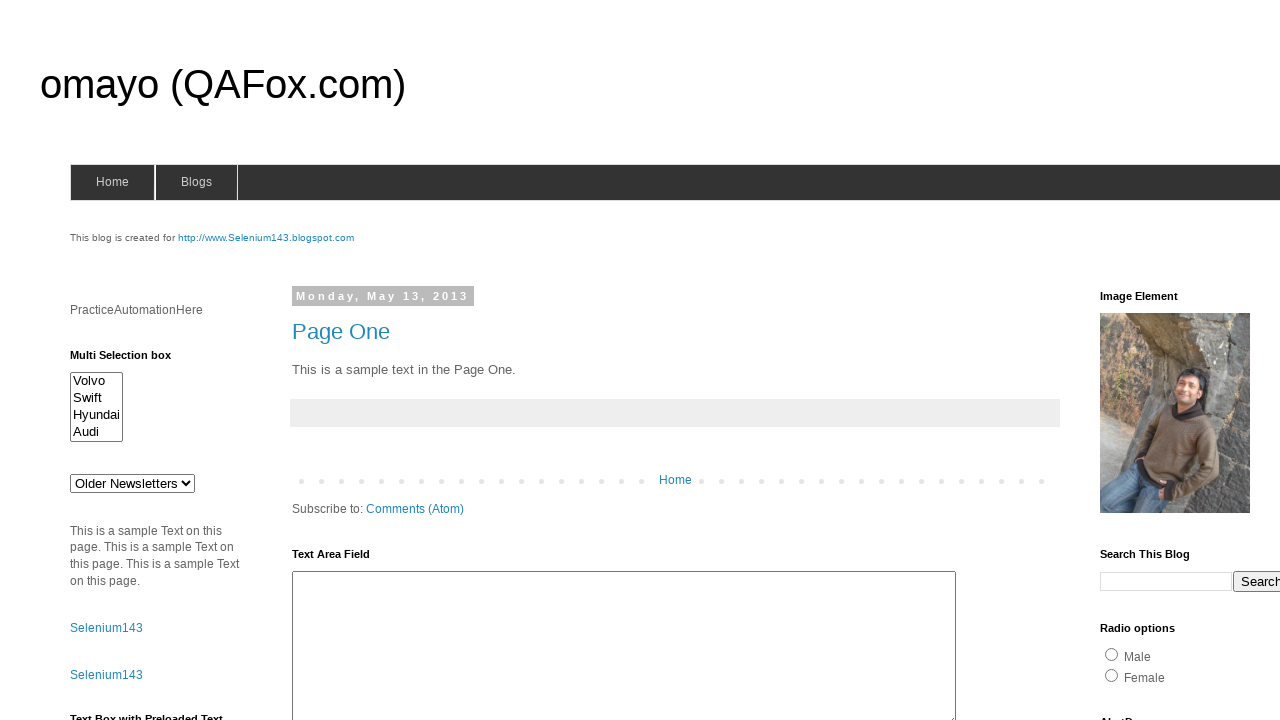

Waited for popup link to become visible
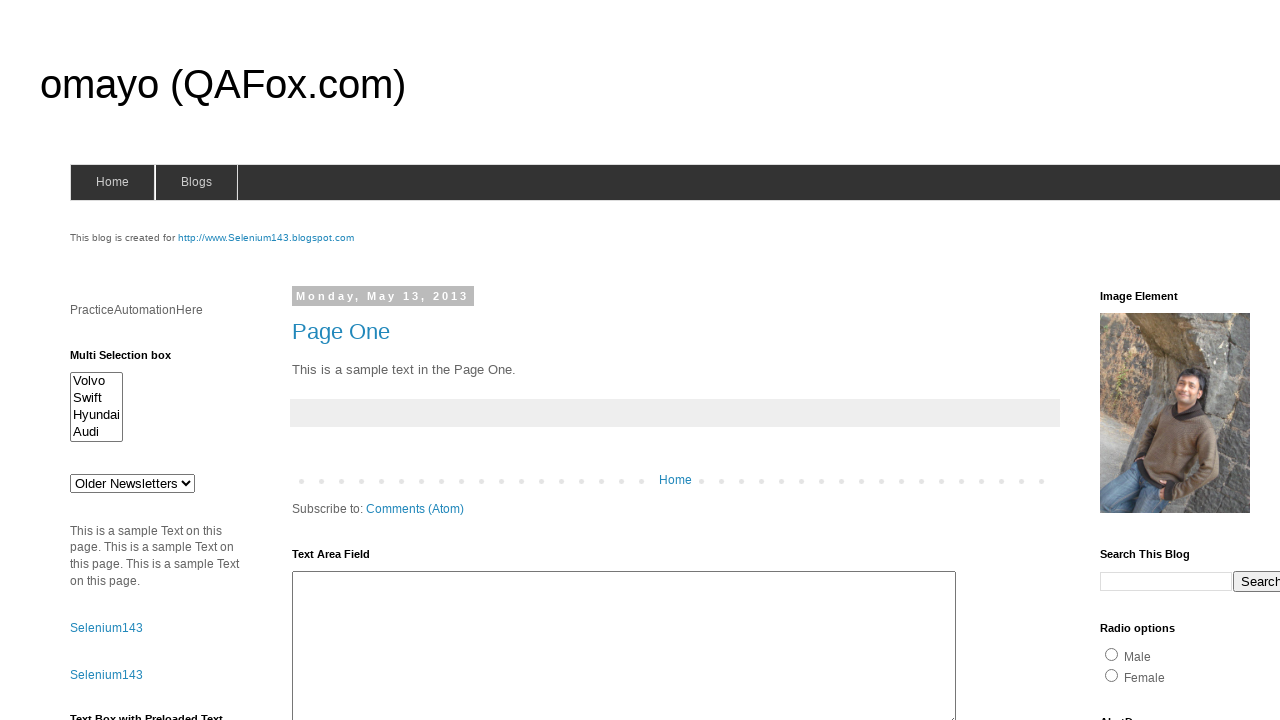

Scrolled popup link into view
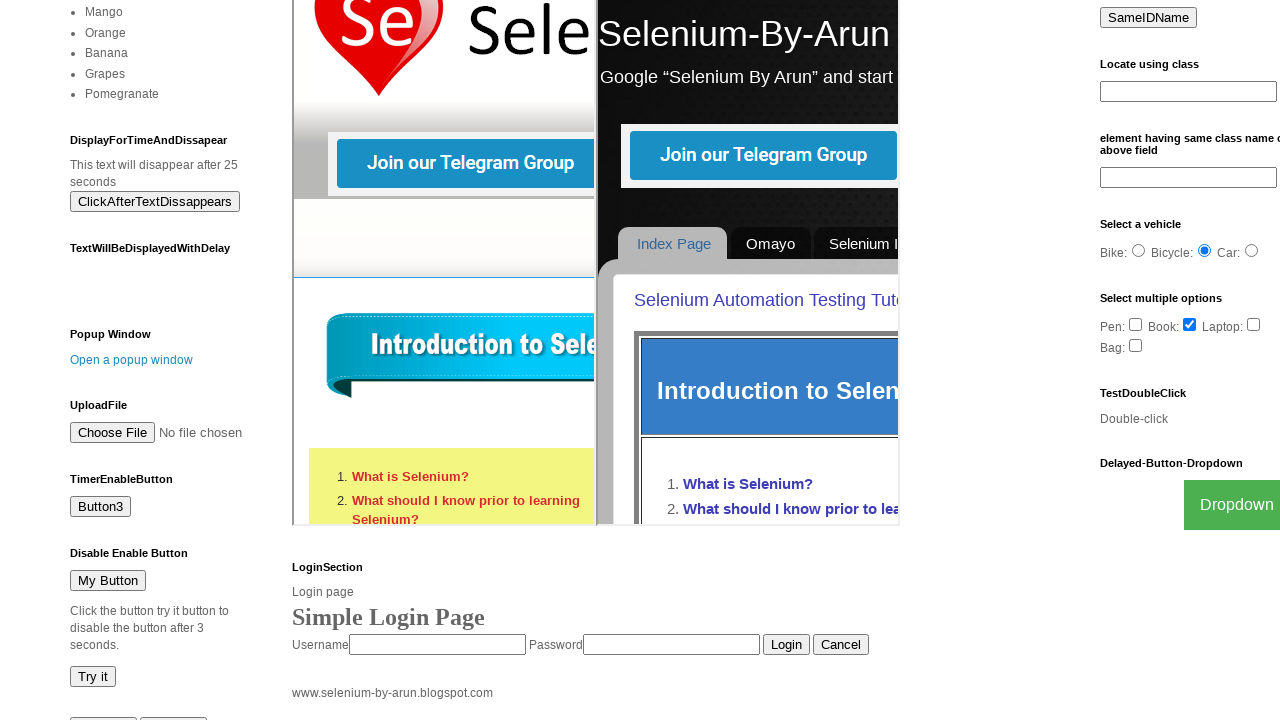

Waited 2 seconds for page to stabilize
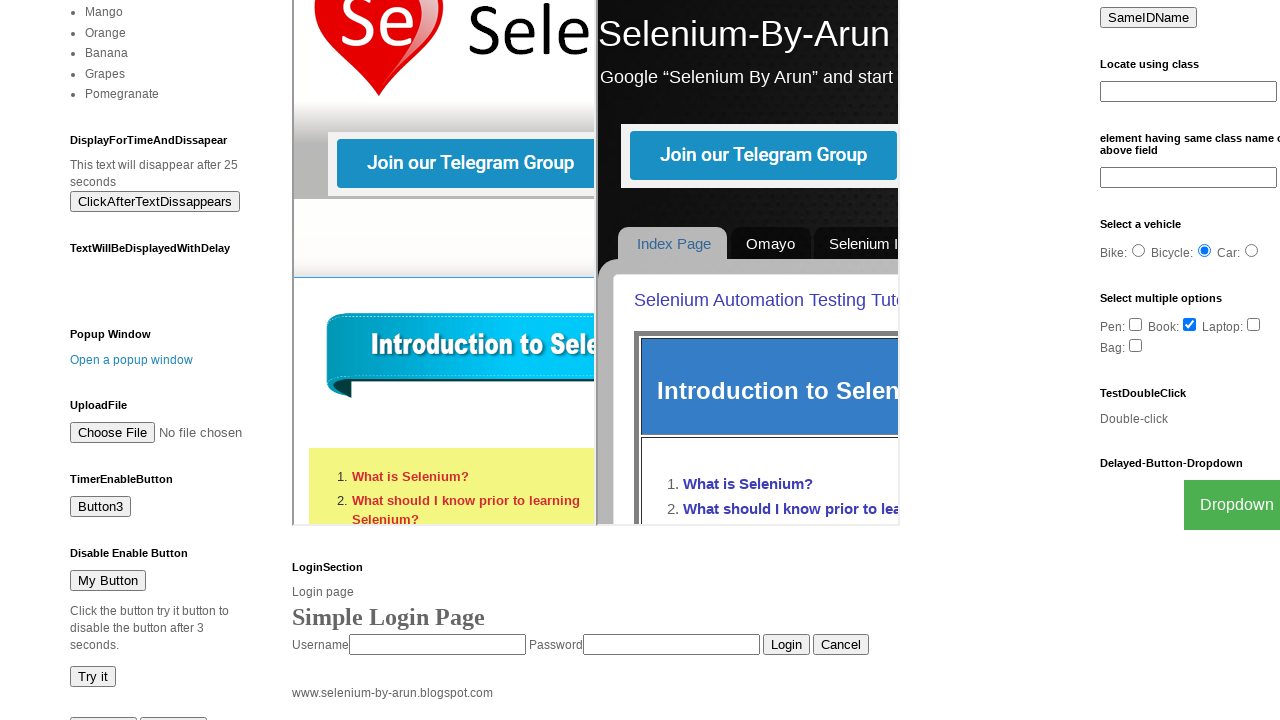

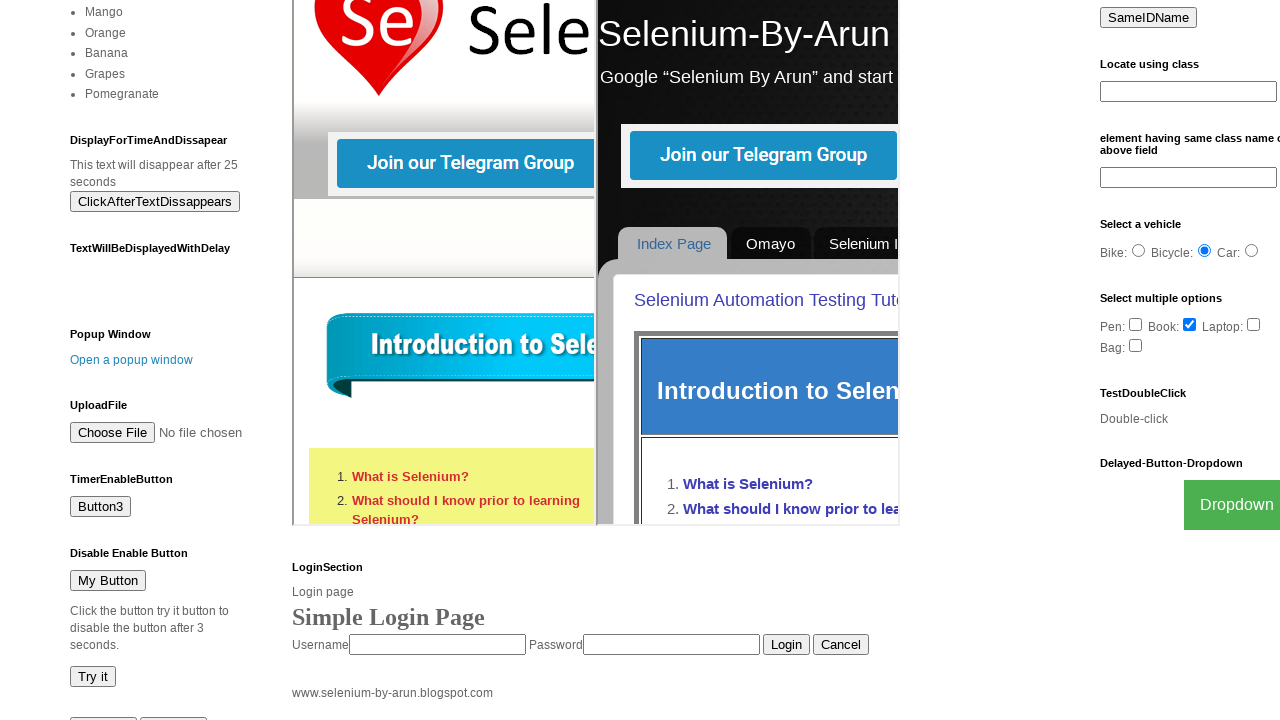